Tests e-commerce functionality by adding specific vegetables to cart, proceeding to checkout, and applying a promo code

Starting URL: https://rahulshettyacademy.com/seleniumPractise/

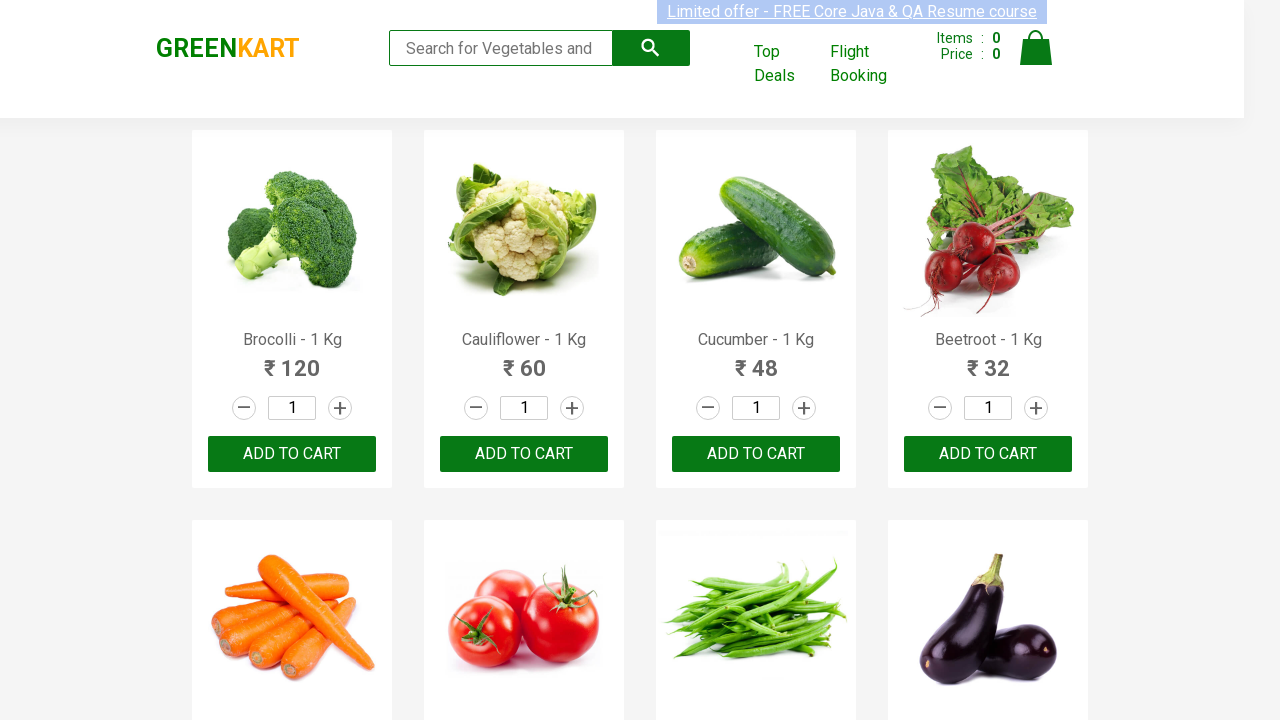

Retrieved all product elements from page
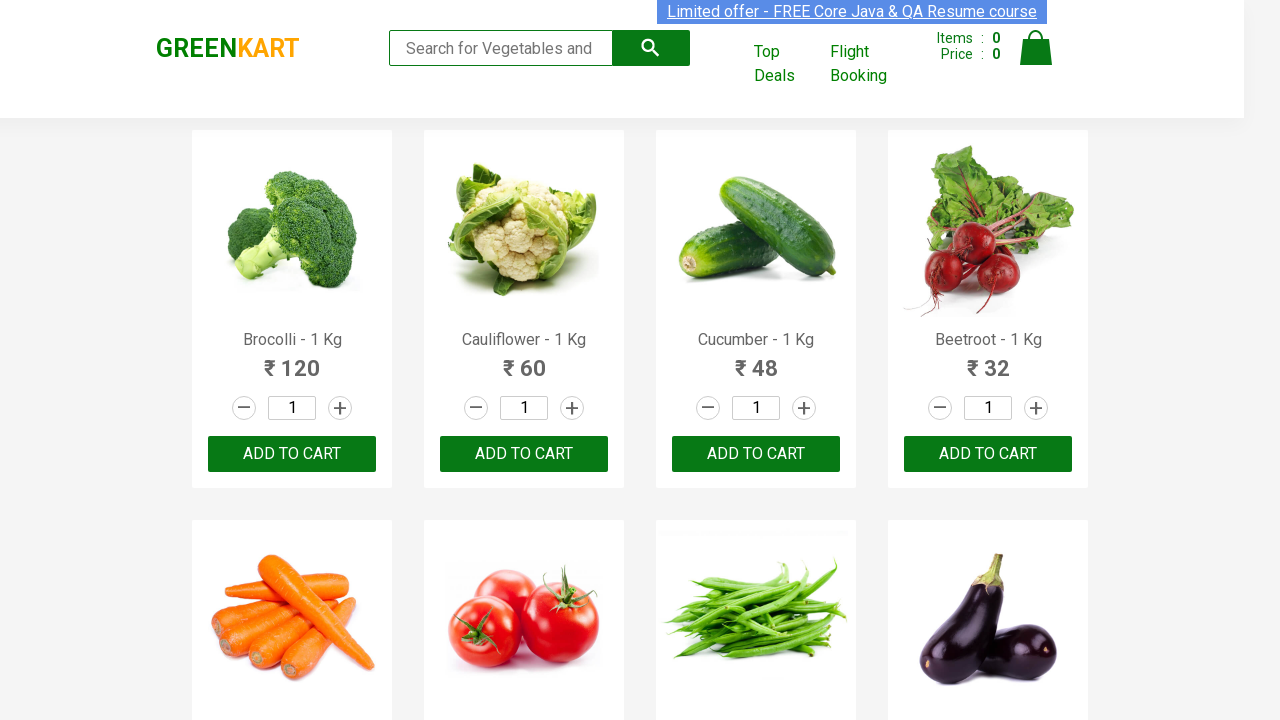

Retrieved product text for item 1
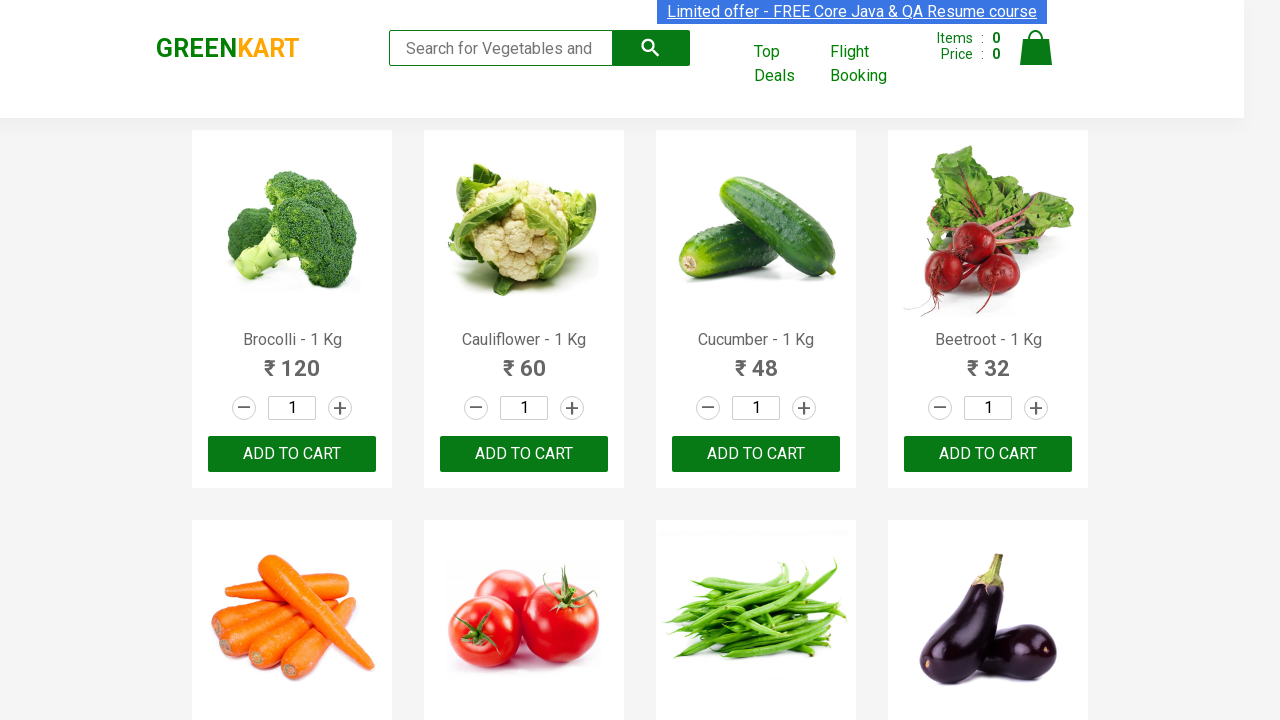

Added Brocolli to cart at (292, 454) on xpath=//div[@class='product-action']/button >> nth=0
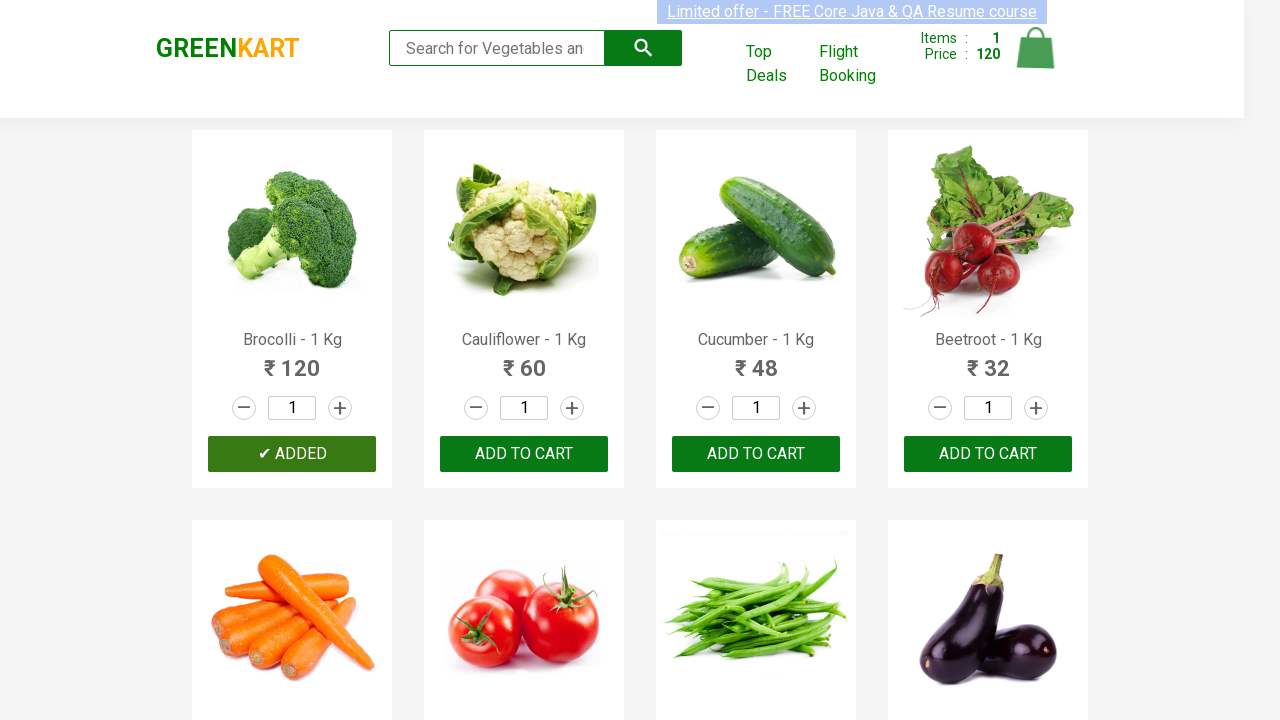

Retrieved product text for item 2
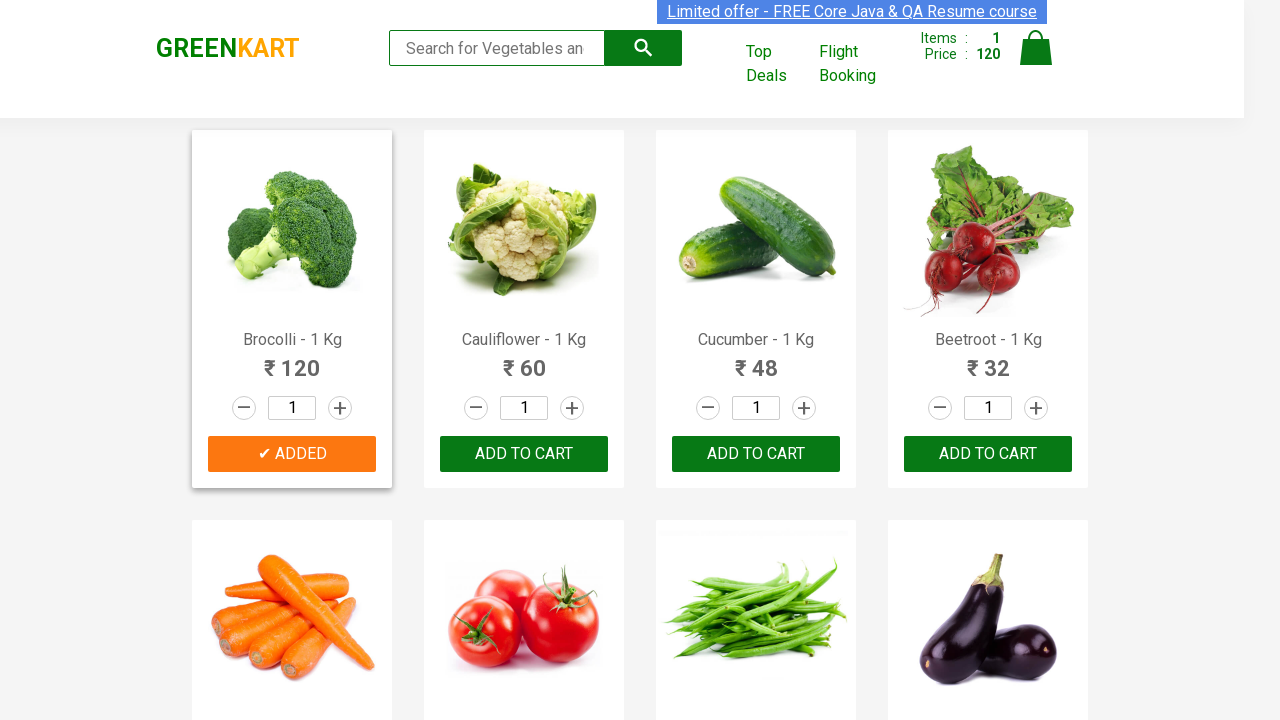

Retrieved product text for item 3
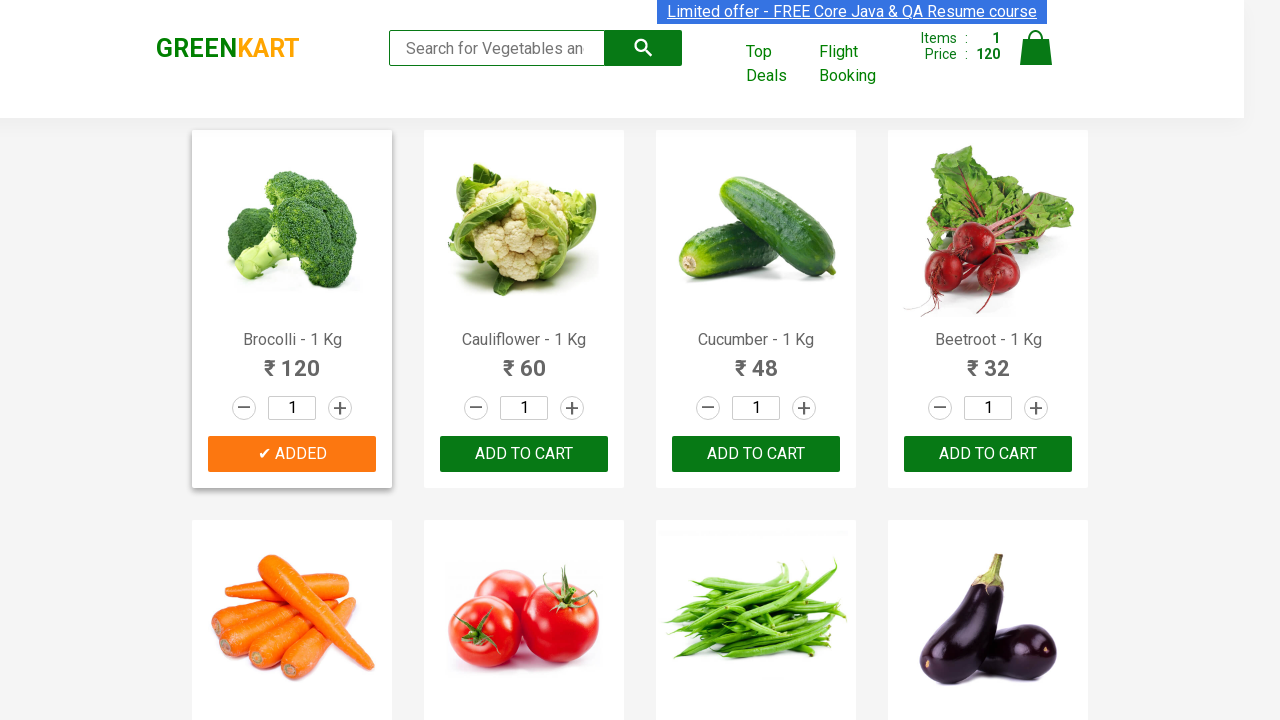

Added Cucumber to cart at (756, 454) on xpath=//div[@class='product-action']/button >> nth=2
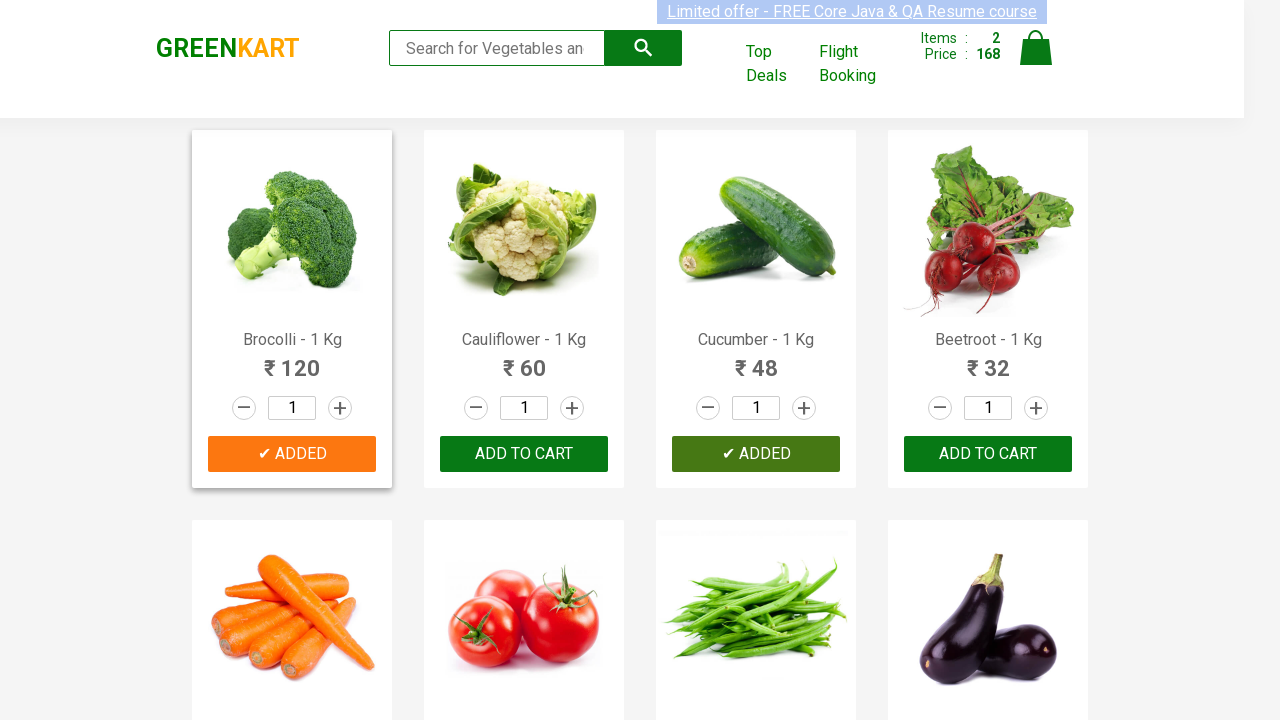

Retrieved product text for item 4
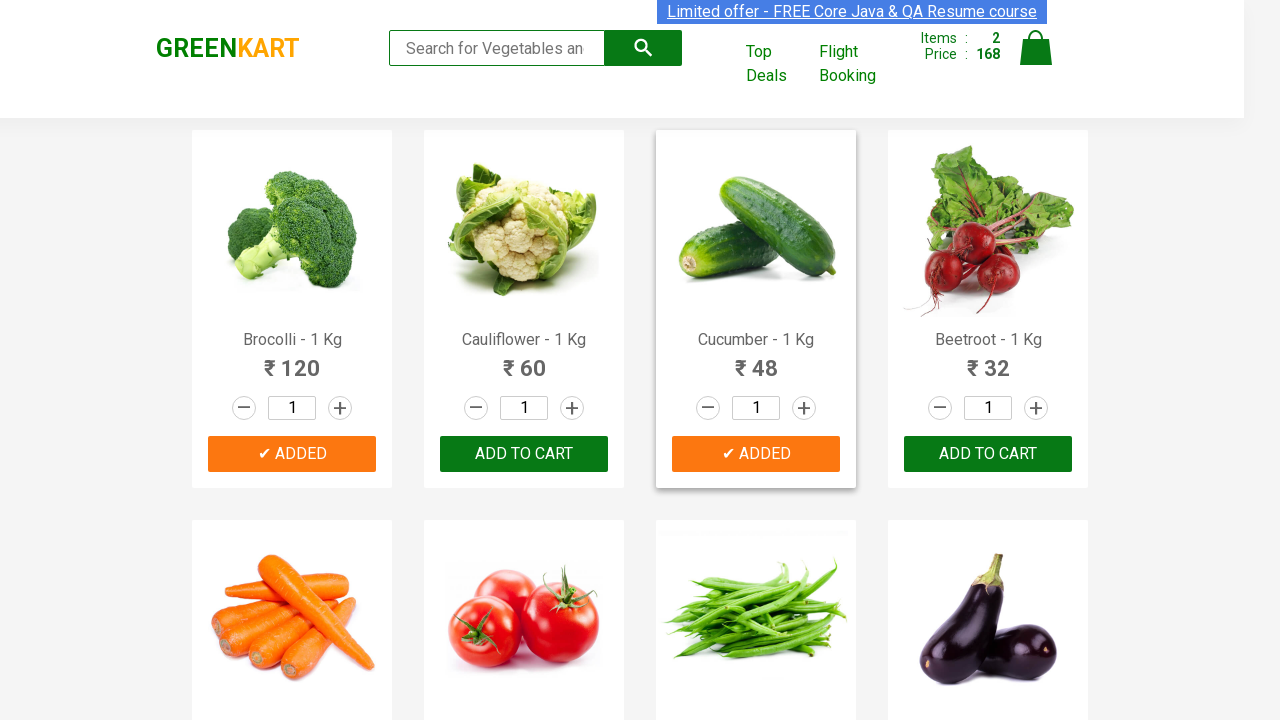

Added Beetroot to cart at (988, 454) on xpath=//div[@class='product-action']/button >> nth=3
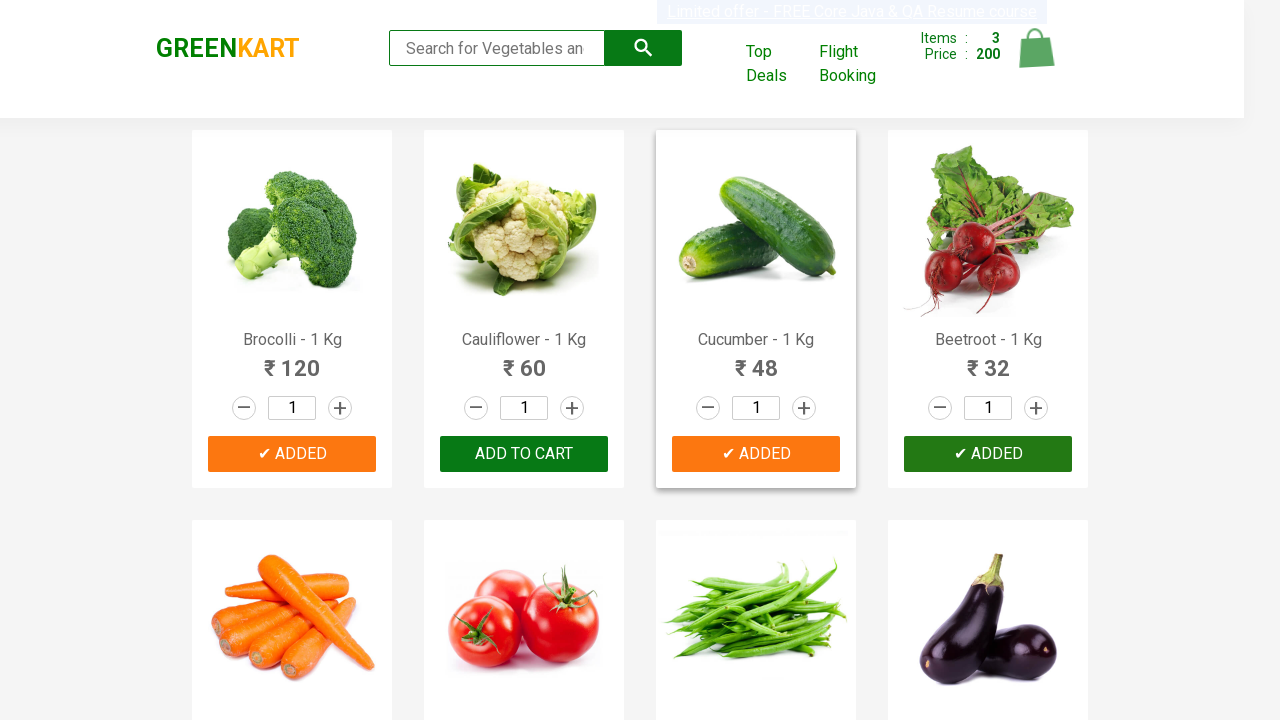

Retrieved product text for item 5
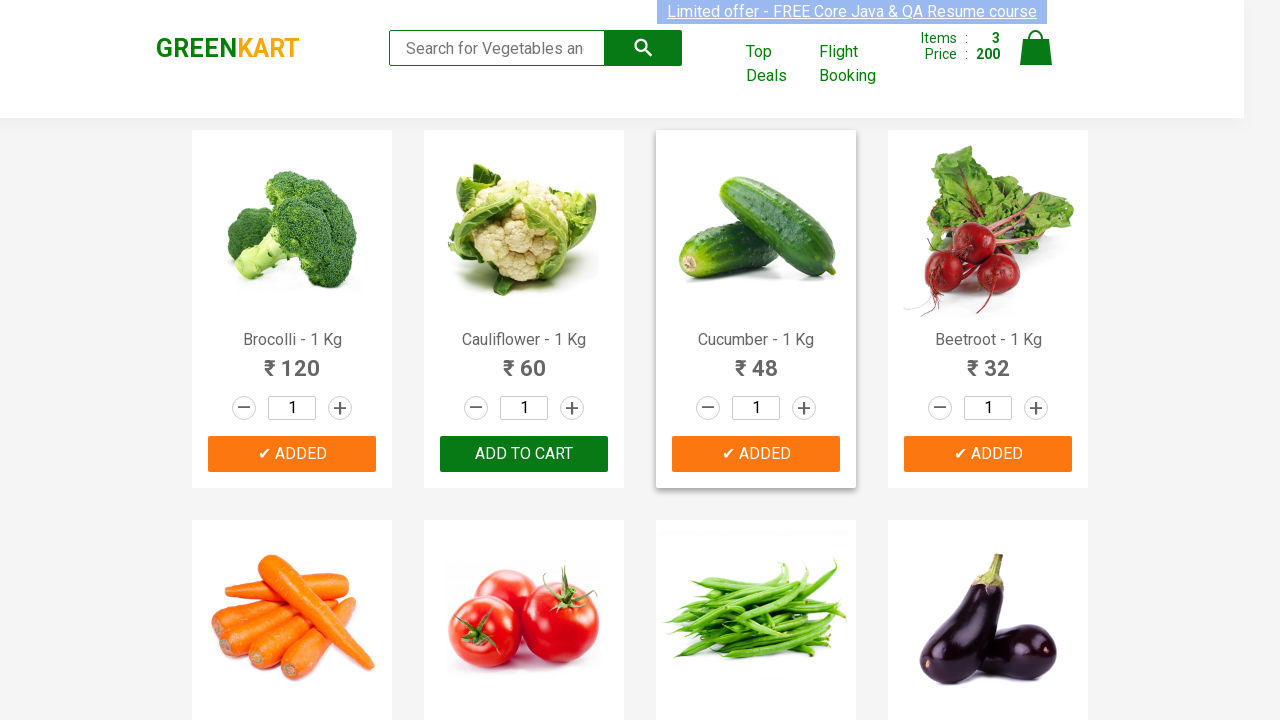

Added Carrot to cart at (292, 360) on xpath=//div[@class='product-action']/button >> nth=4
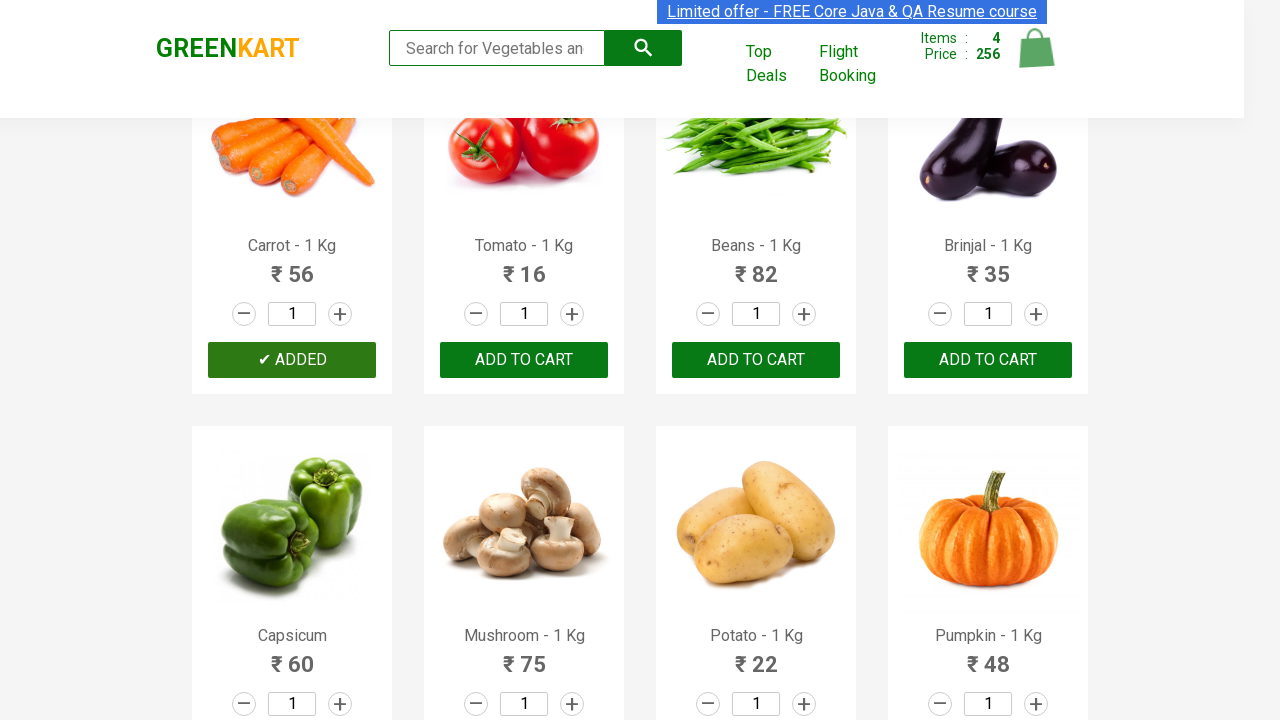

Clicked cart icon to open shopping cart at (1036, 48) on img[alt='Cart']
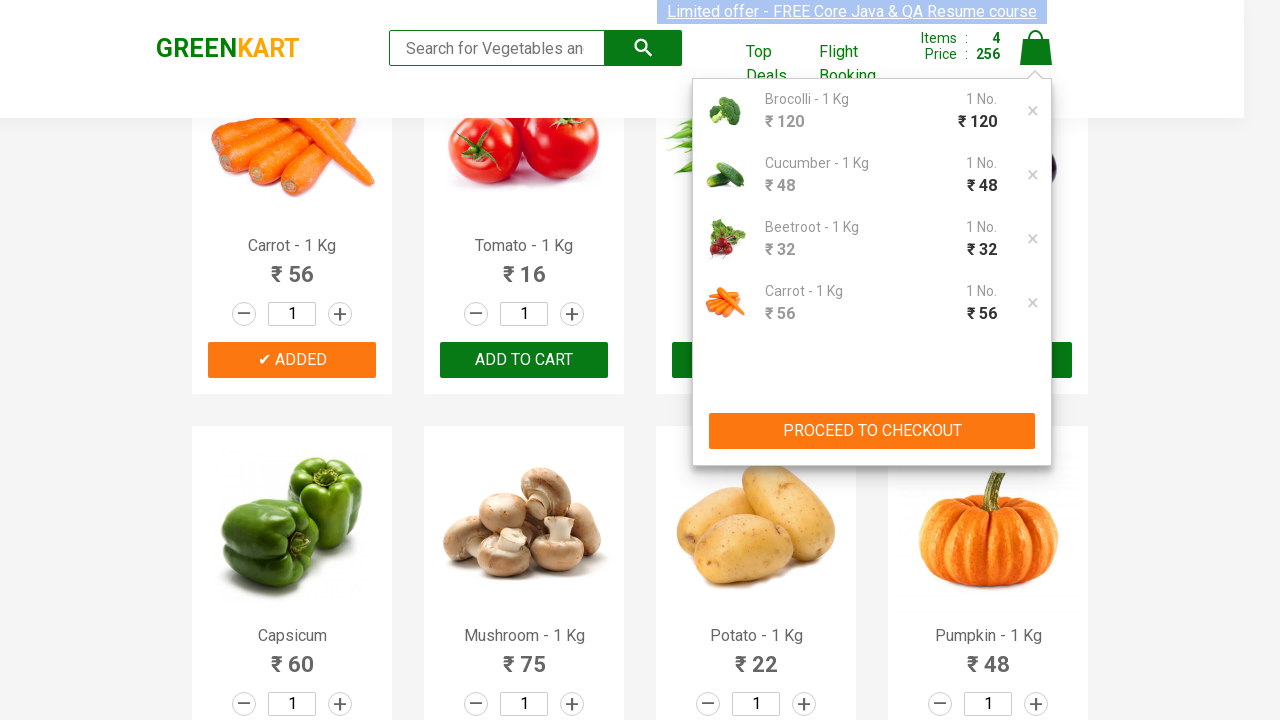

Clicked PROCEED TO CHECKOUT button at (872, 431) on xpath=//button[contains(text(), 'PROCEED TO CHECKOUT')]
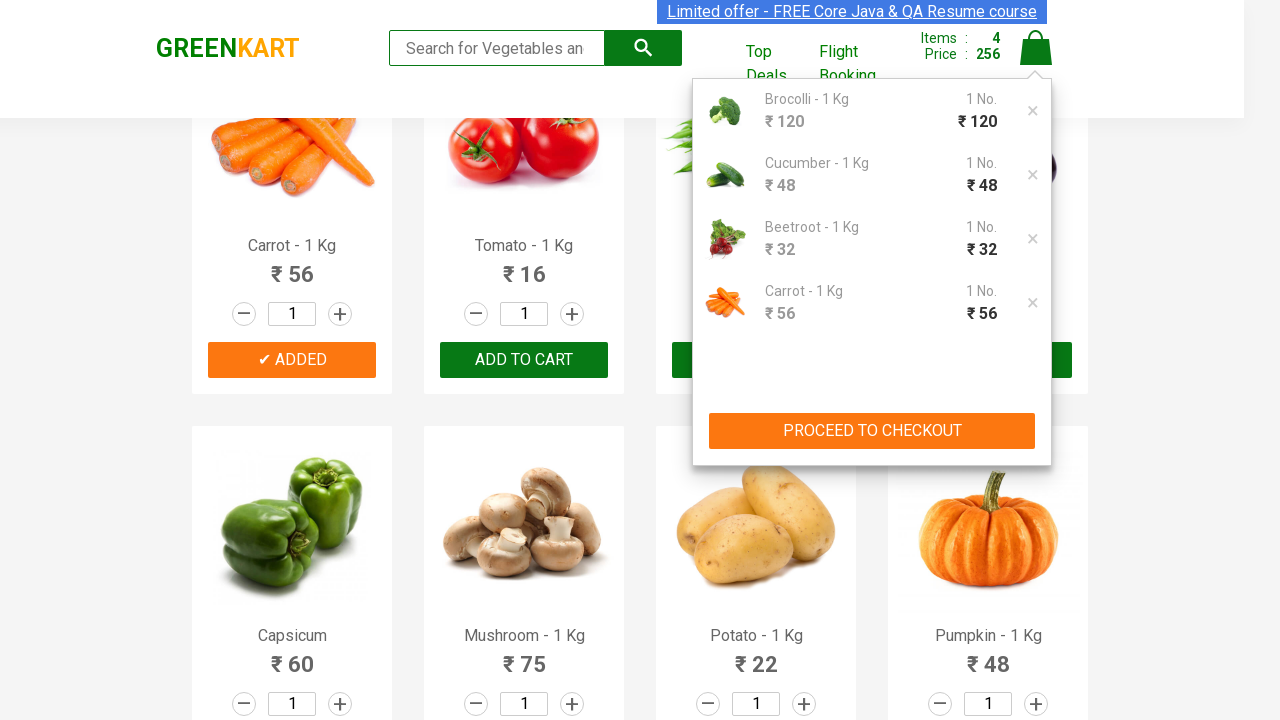

Entered promo code 'rahulshettyacademy' on input.promoCode
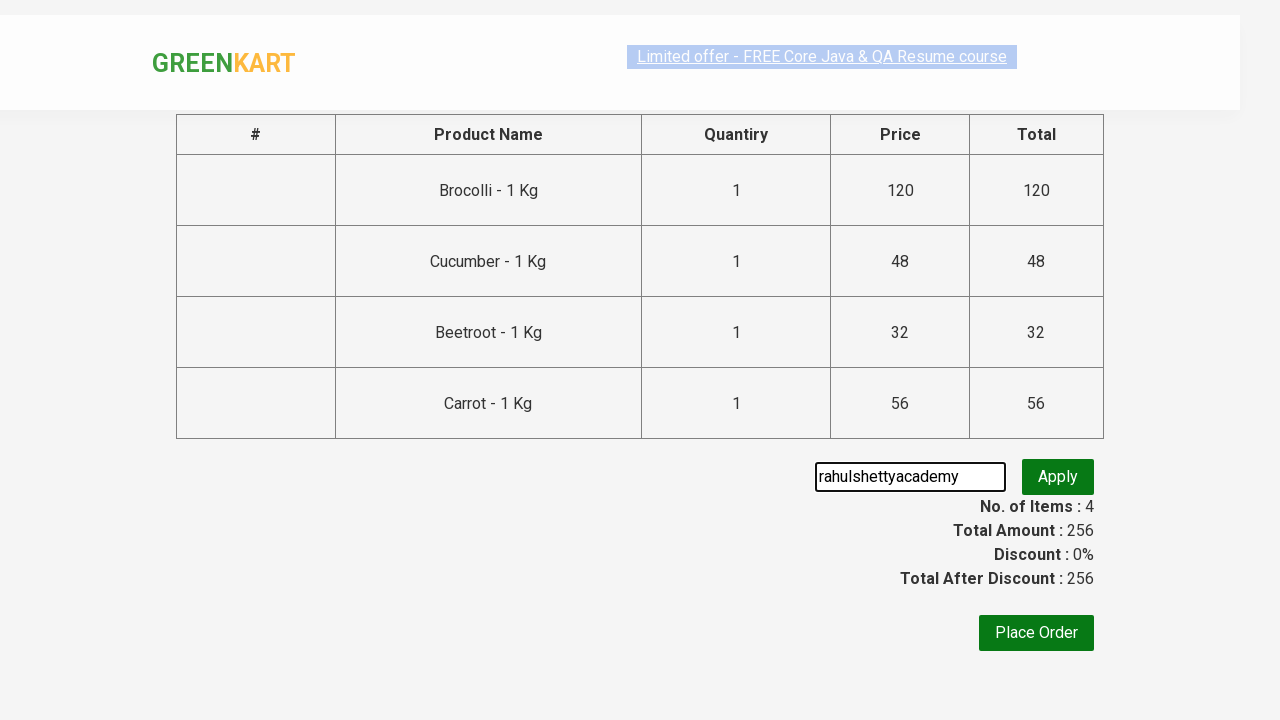

Clicked APPLY button to apply promo code at (1058, 477) on button.promoBtn
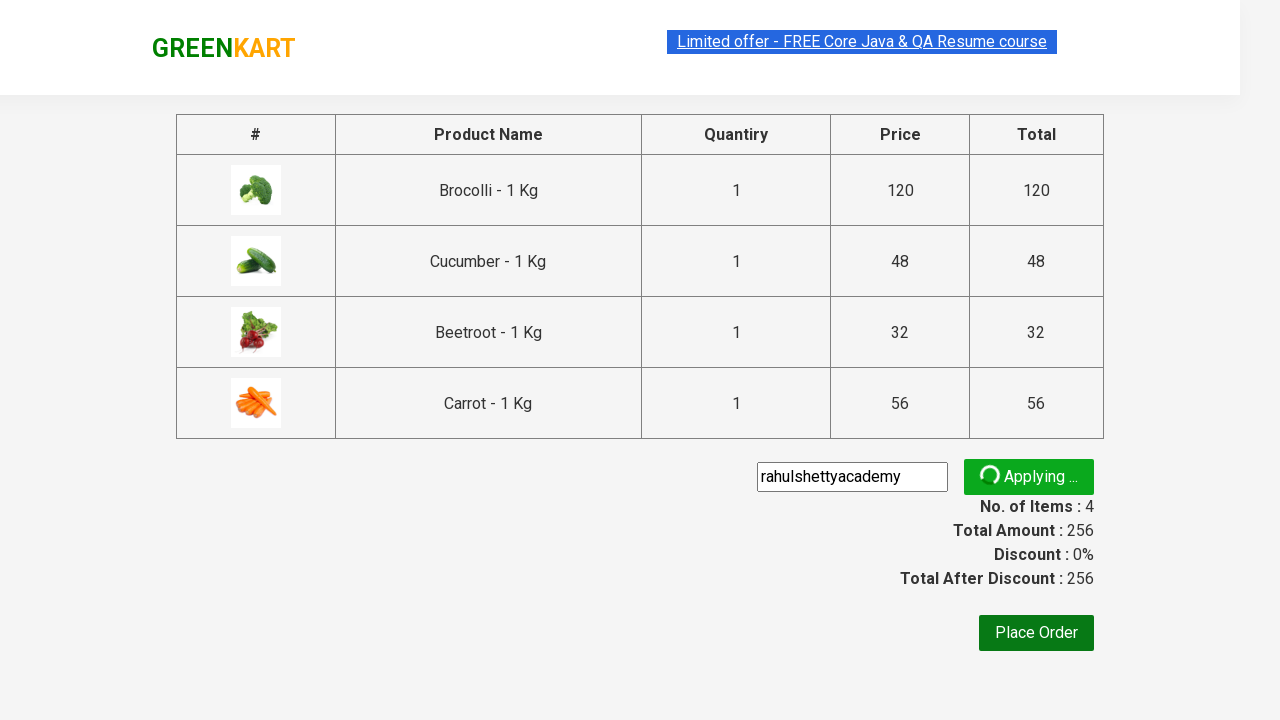

Promo code confirmation message appeared
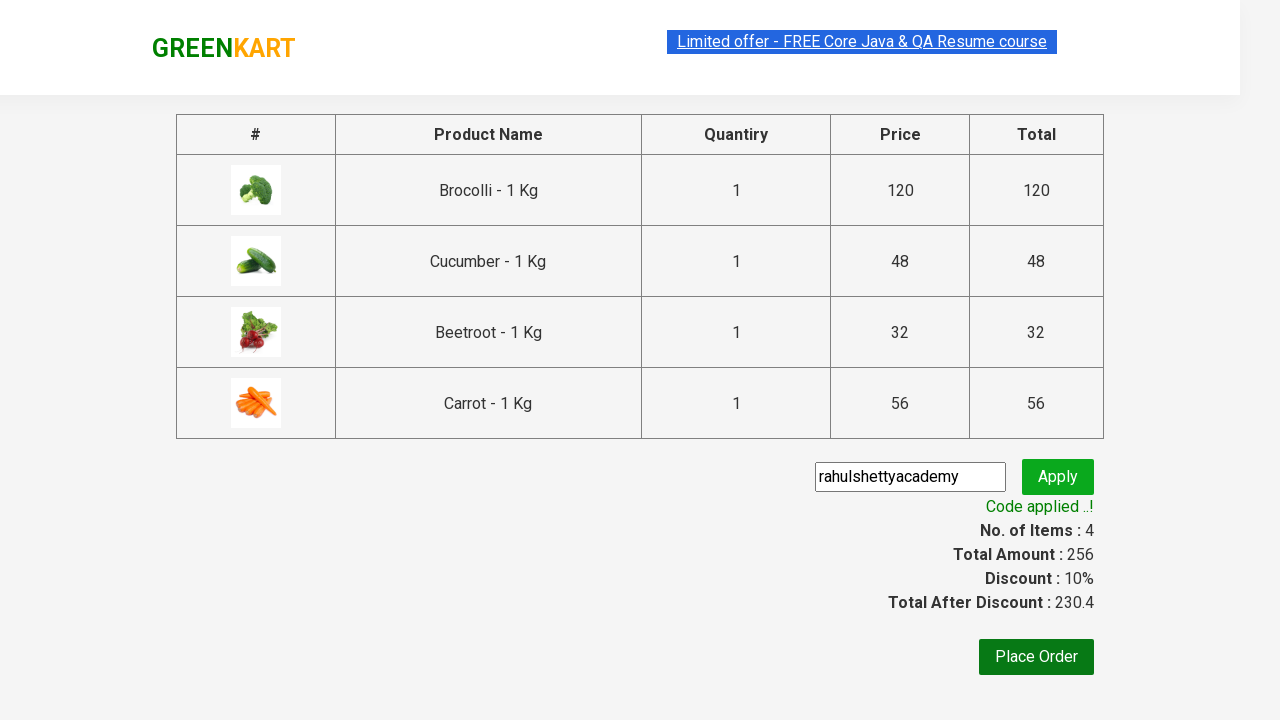

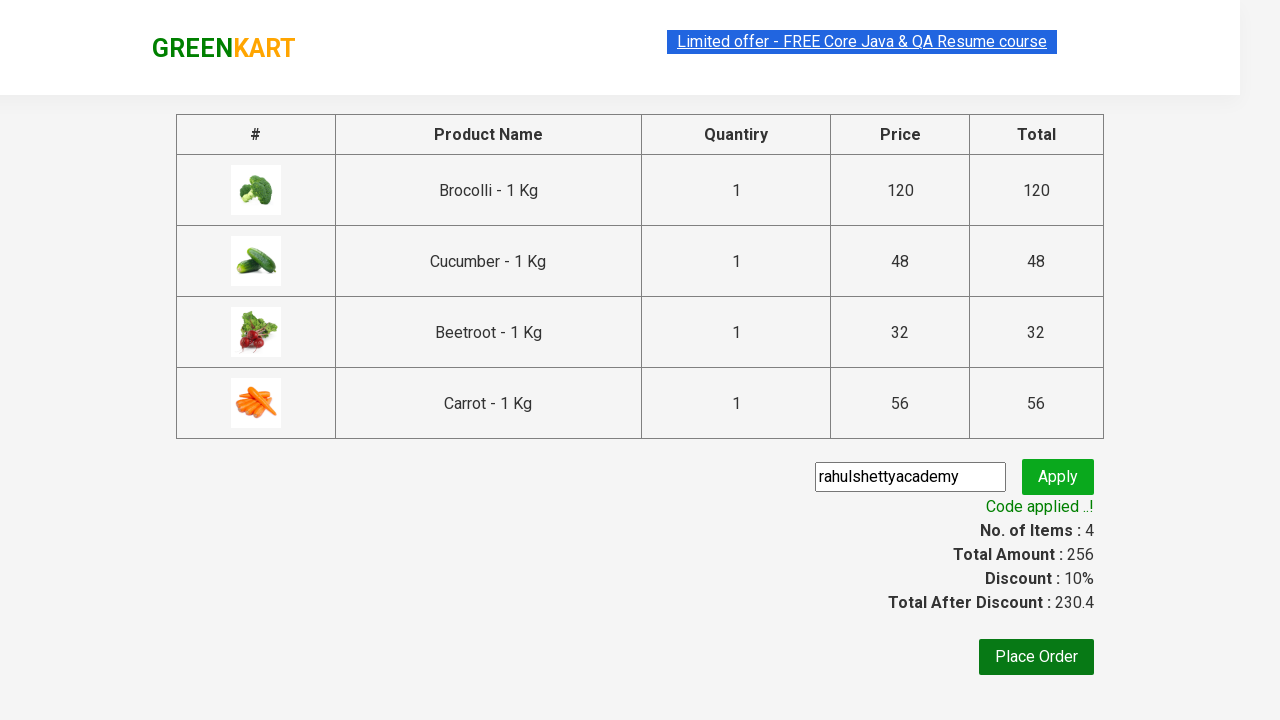